Tests adding a new customer by navigating to Bank Manager, clicking Add Customer, filling the form, and submitting

Starting URL: https://www.globalsqa.com/angularJs-protractor/BankingProject/#/login

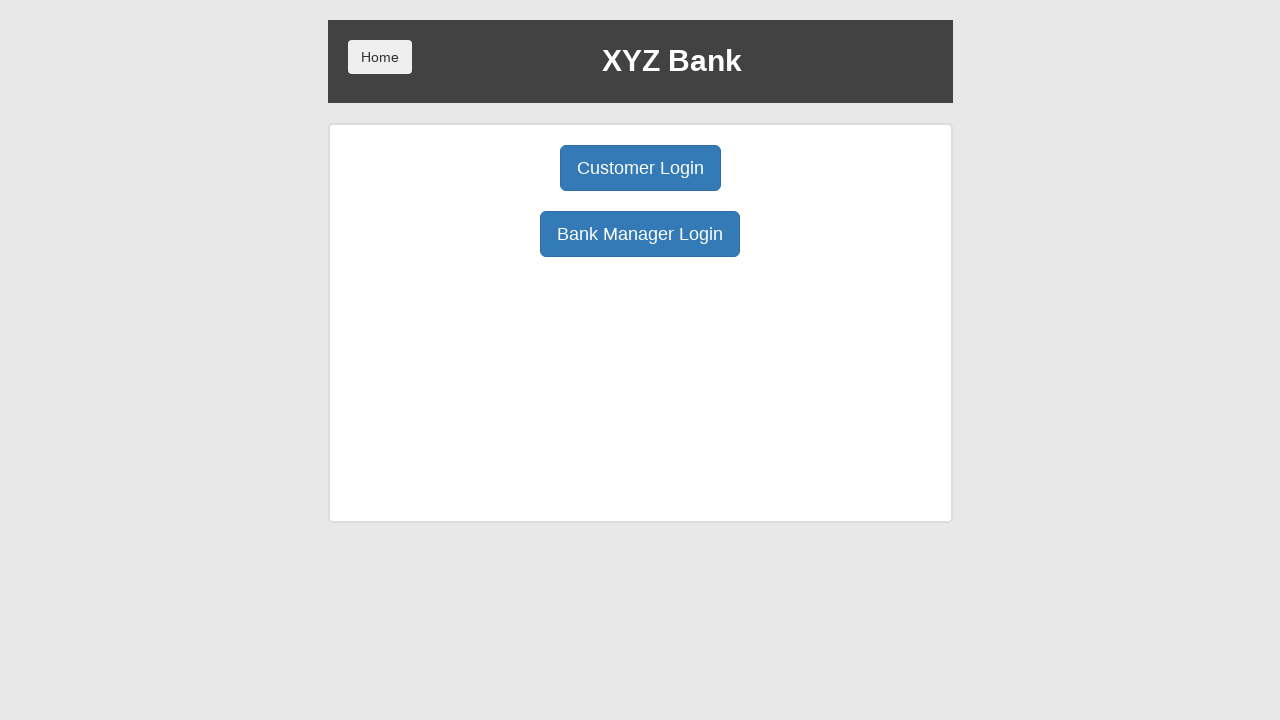

Clicked Bank Manager Login button at (640, 234) on button:has-text('Bank Manager Login')
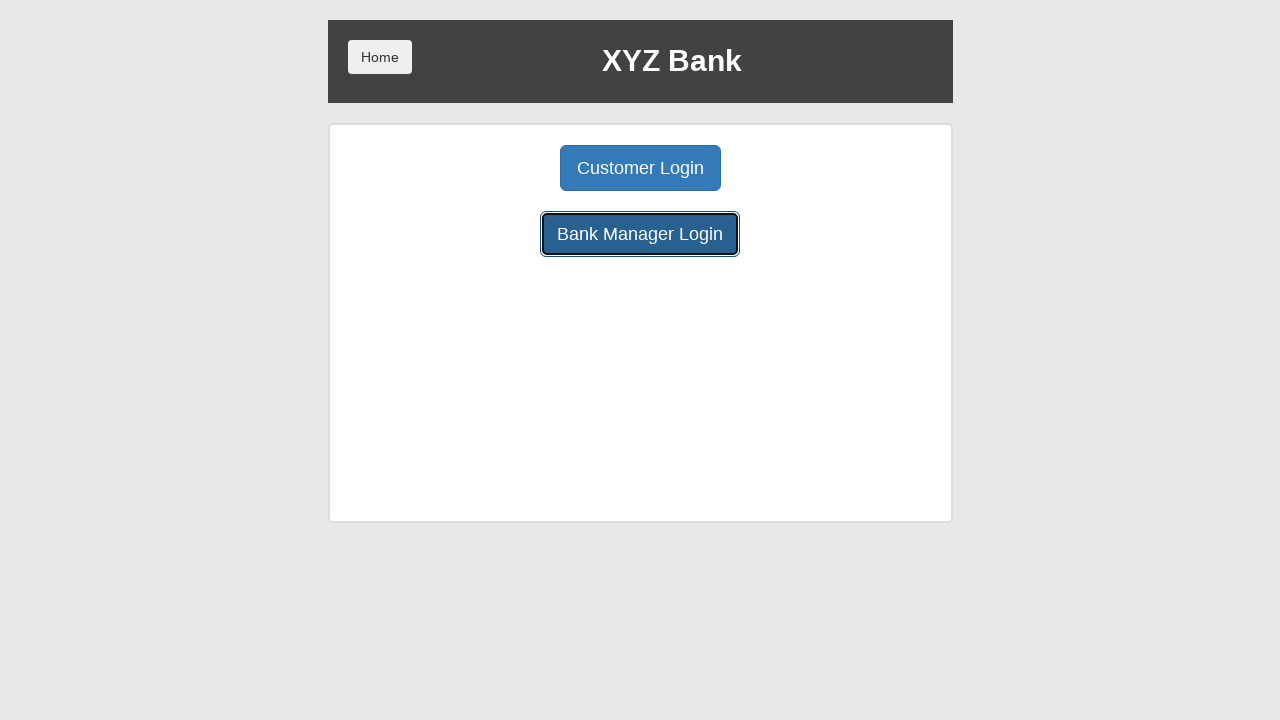

Navigated to Bank Manager dashboard
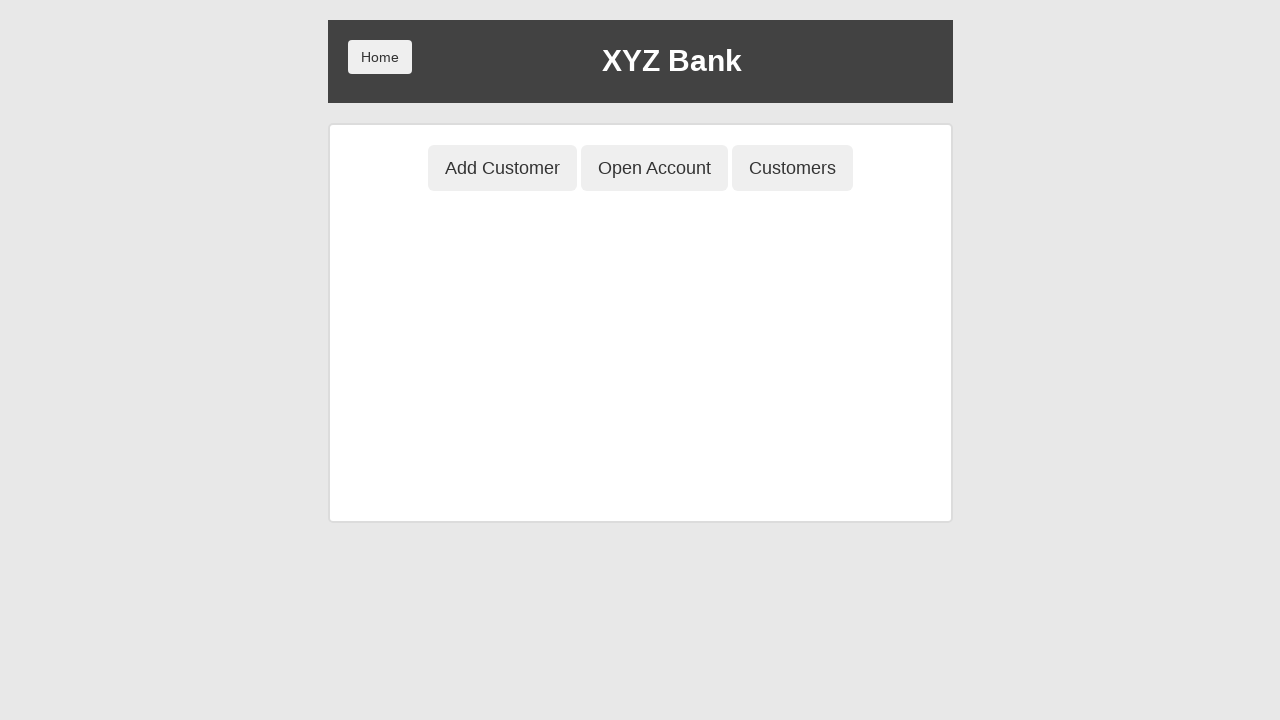

Clicked Add Customer button at (502, 168) on button:has-text('Add Customer')
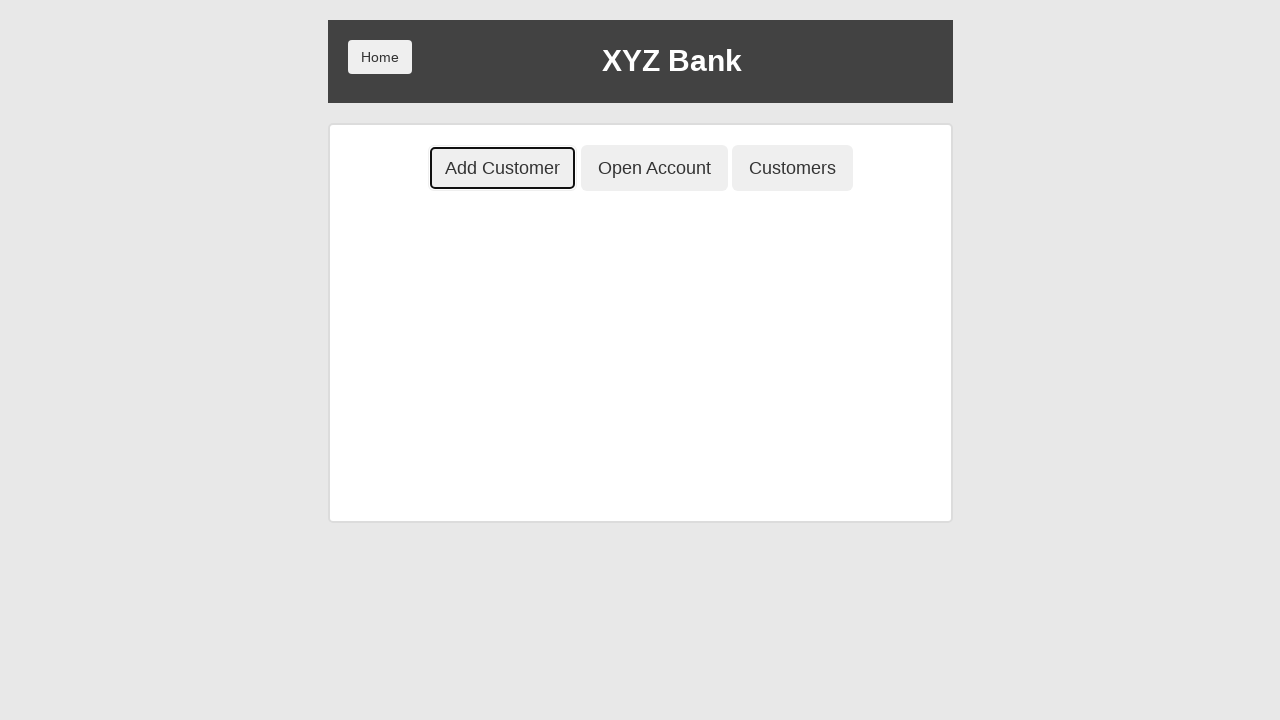

Customer form appeared and loaded
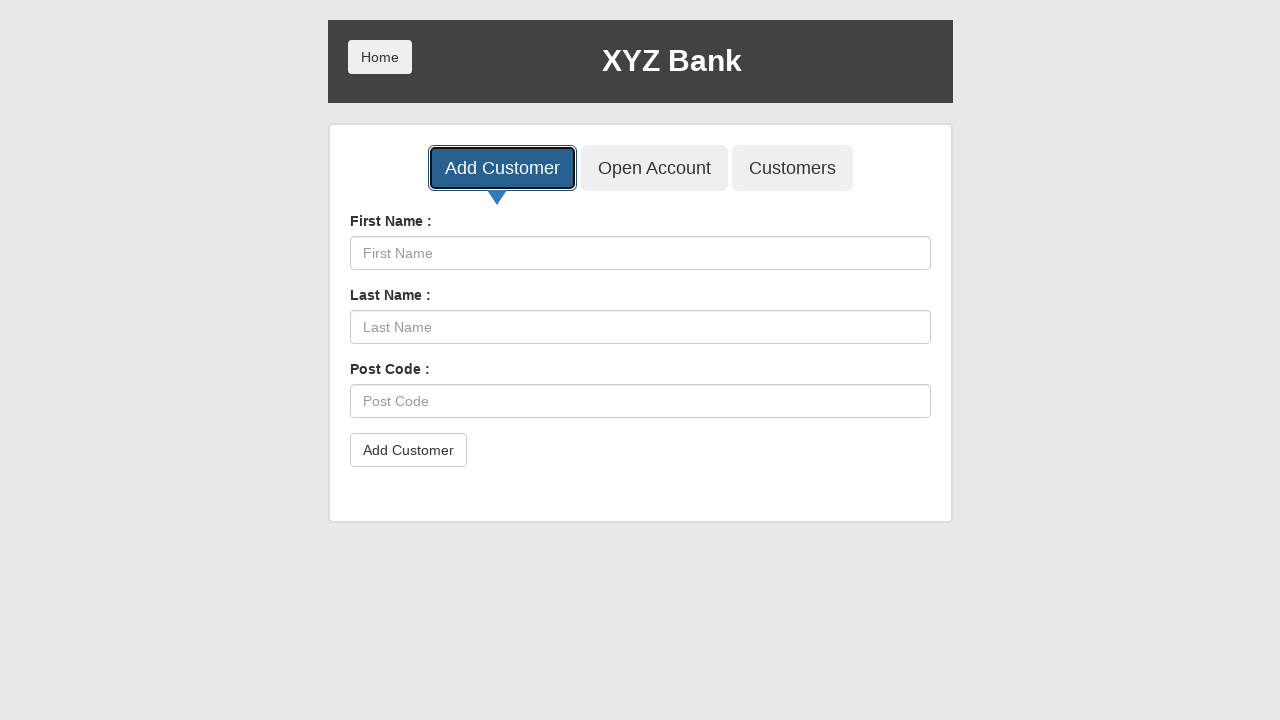

Filled First Name field with 'Stana' on input[placeholder='First Name']
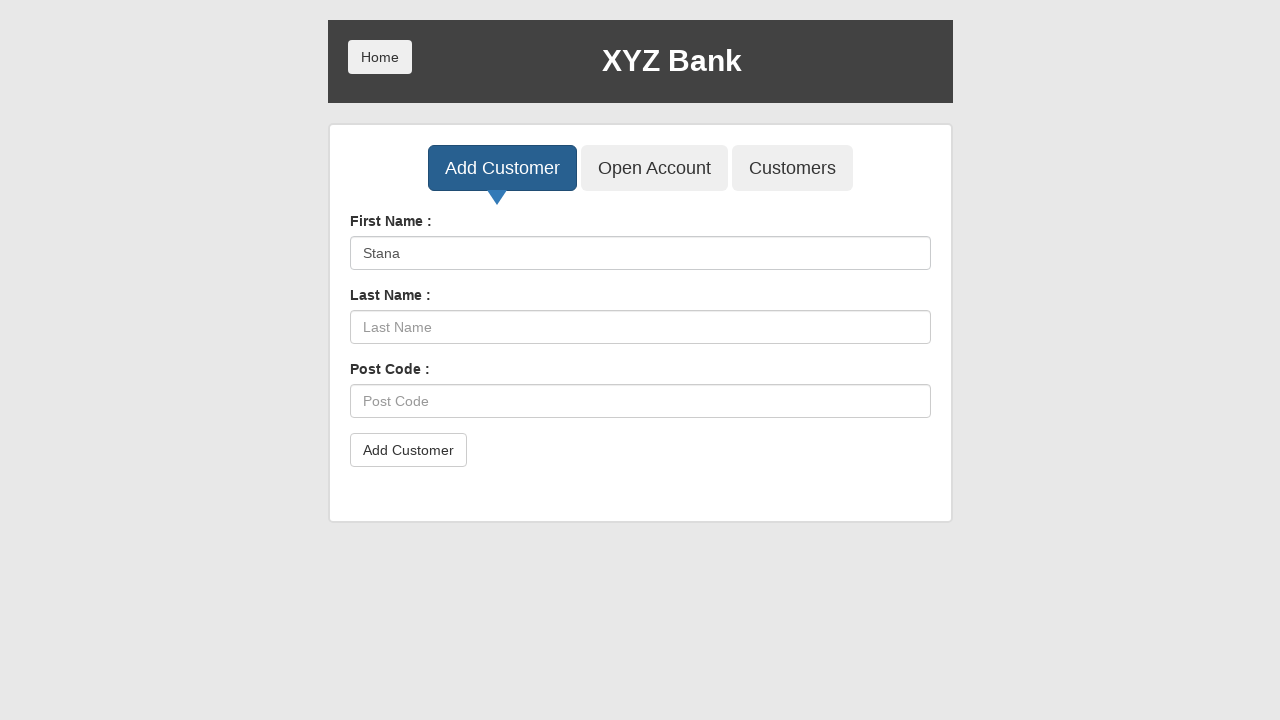

Filled Last Name field with 'Babic' on input[placeholder='Last Name']
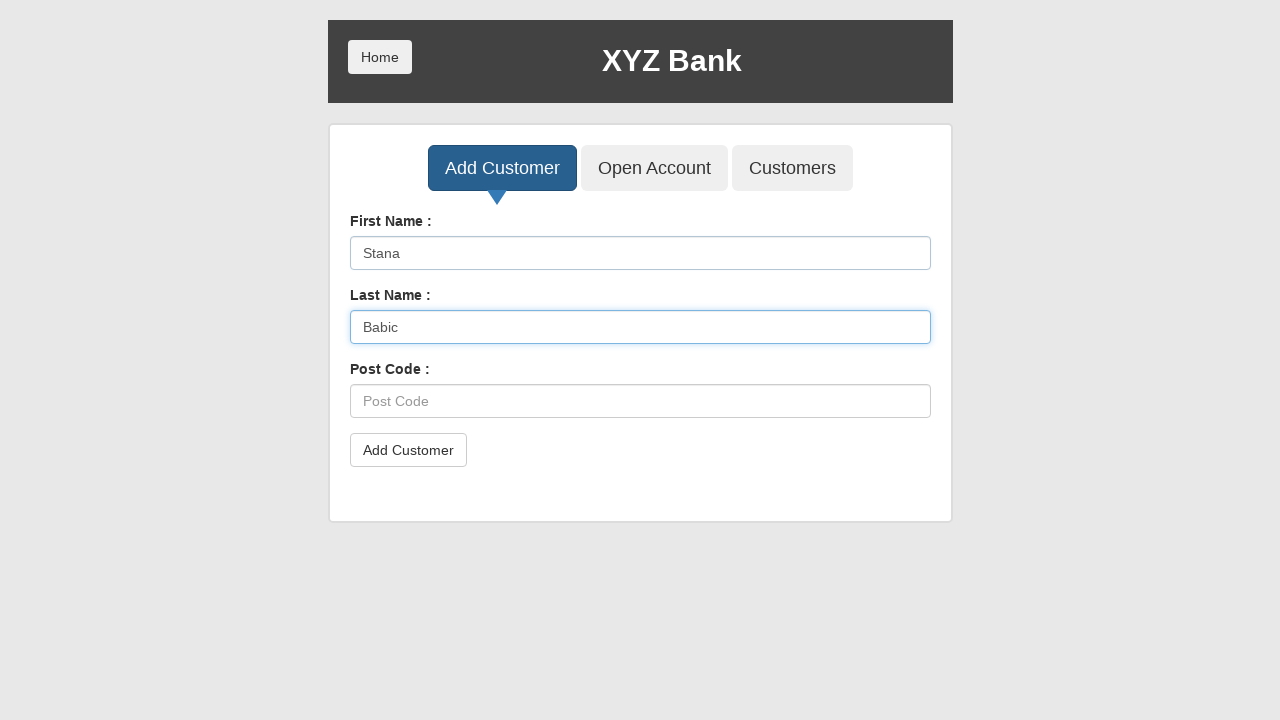

Filled Post Code field with '21000' on input[placeholder='Post Code']
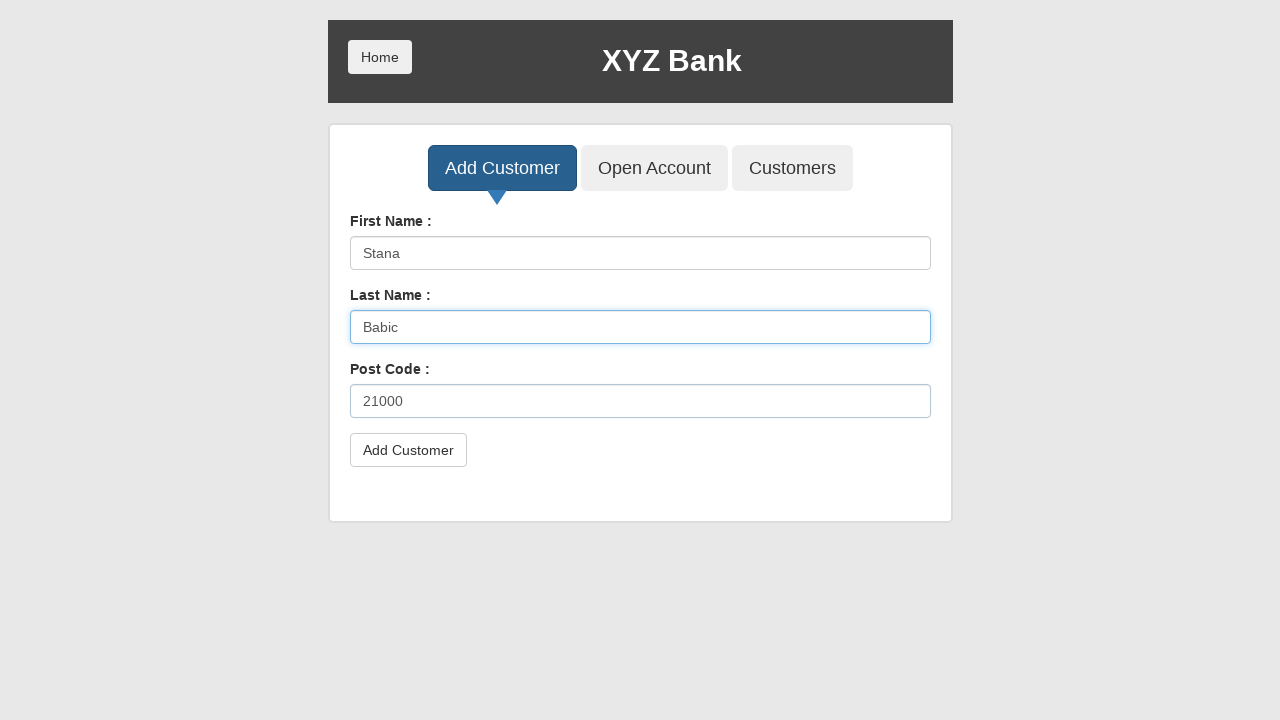

Clicked submit button to add customer at (408, 450) on button[type='submit']
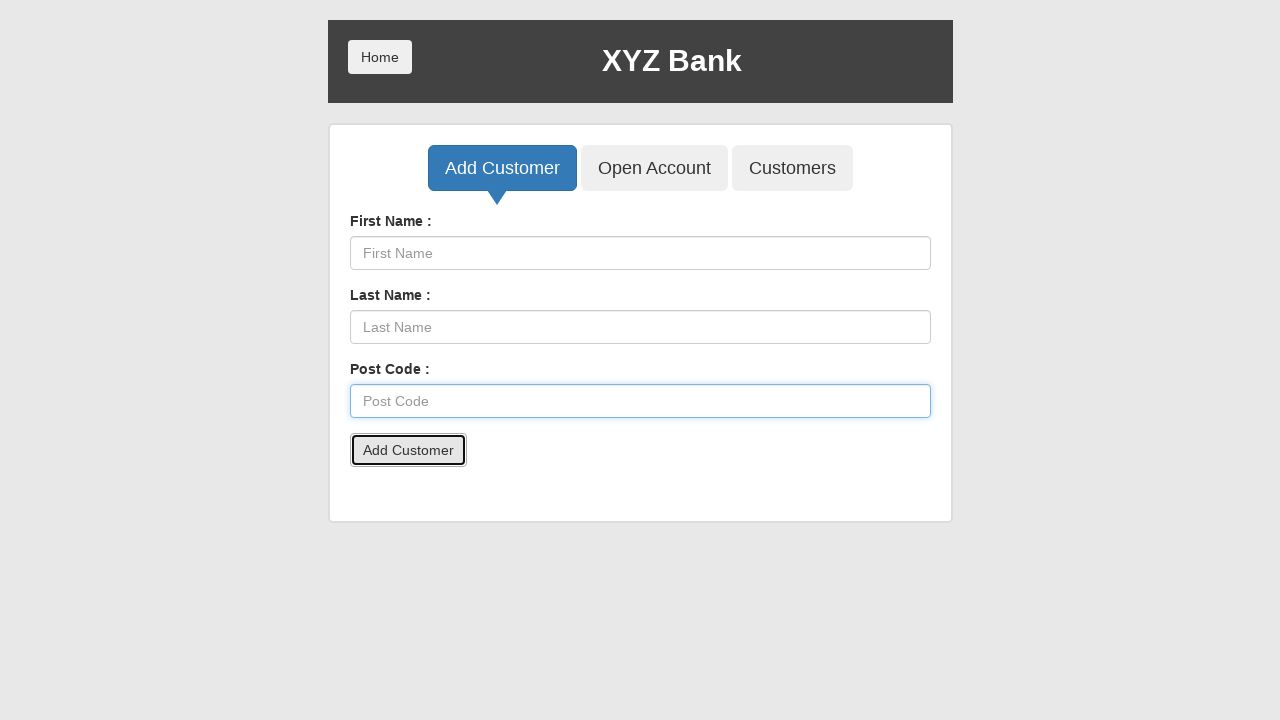

Accepted confirmation dialog
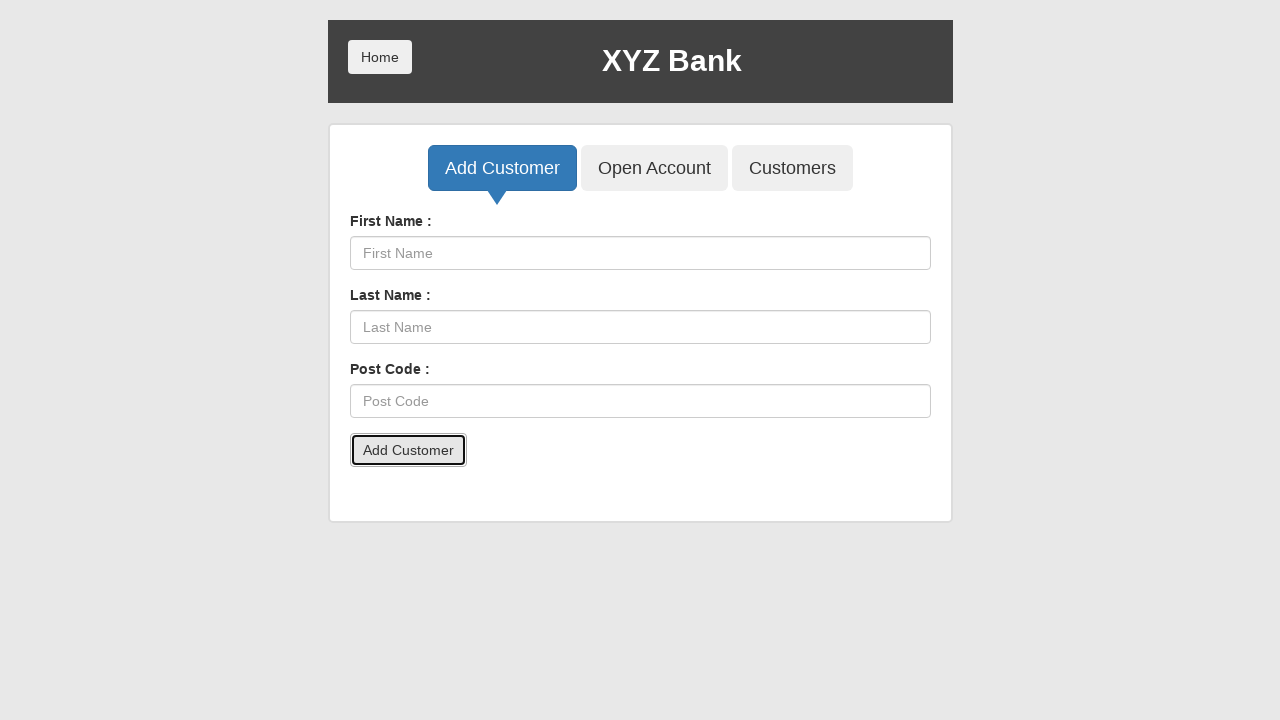

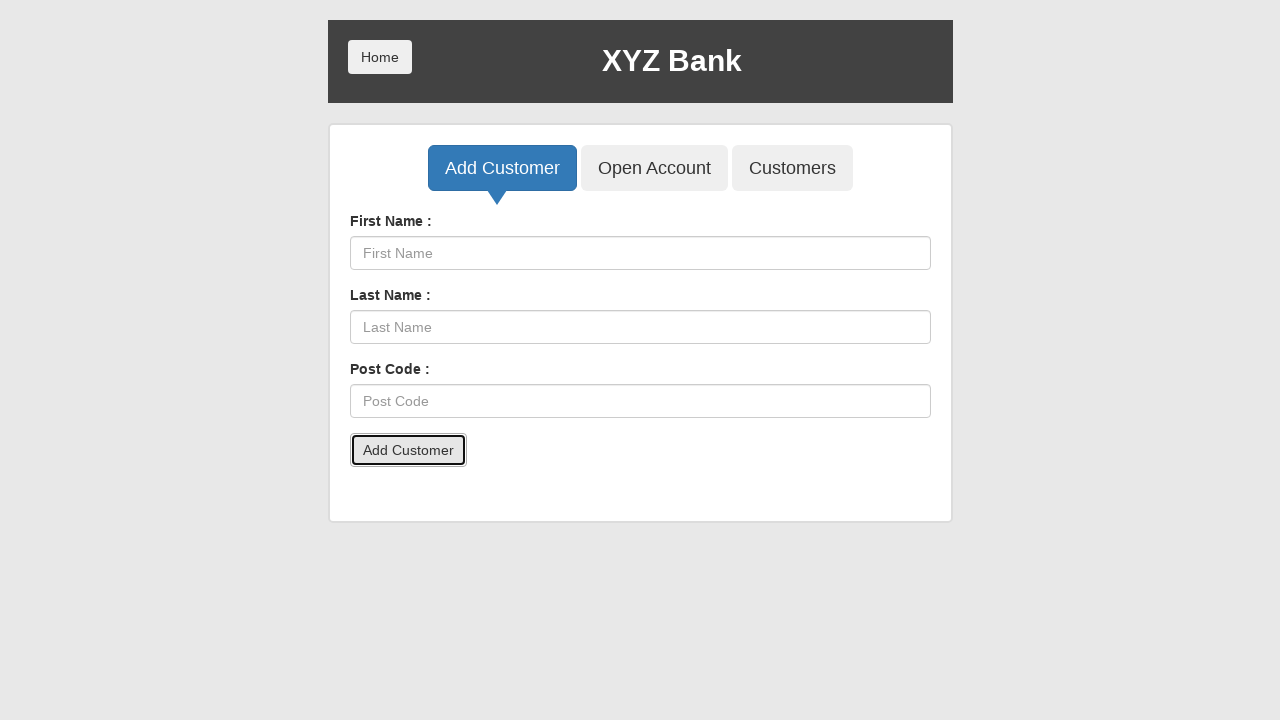